Tests dynamic loading page by clicking start button and waiting for the result text to become visible

Starting URL: http://the-internet.herokuapp.com/dynamic_loading/2

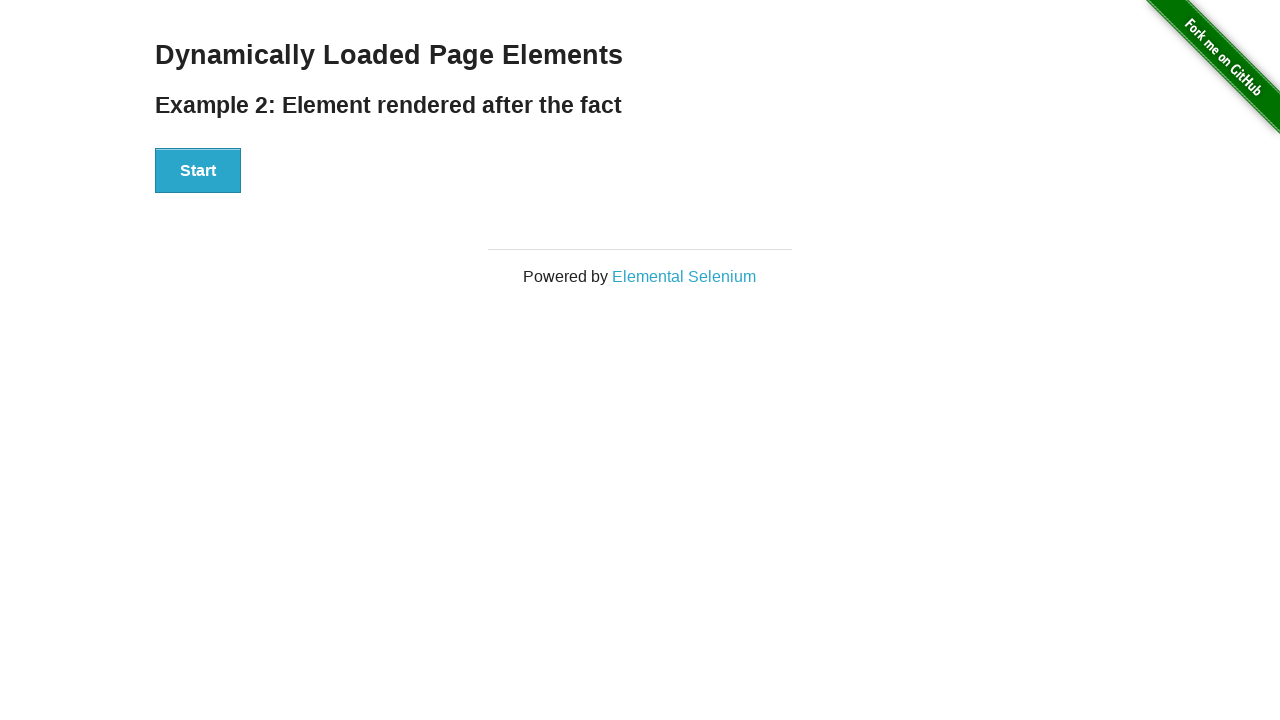

Waited for Start button to become visible
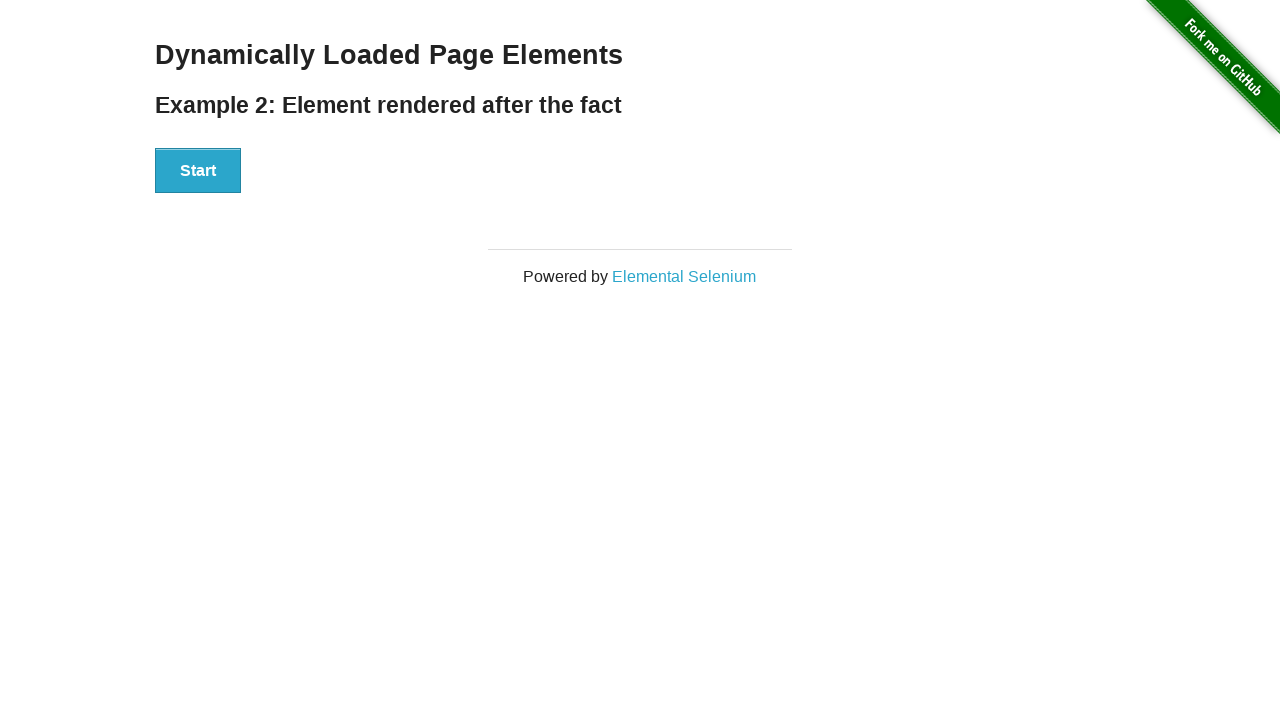

Clicked the Start button to initiate dynamic loading at (198, 171) on xpath=//button[text()='Start']
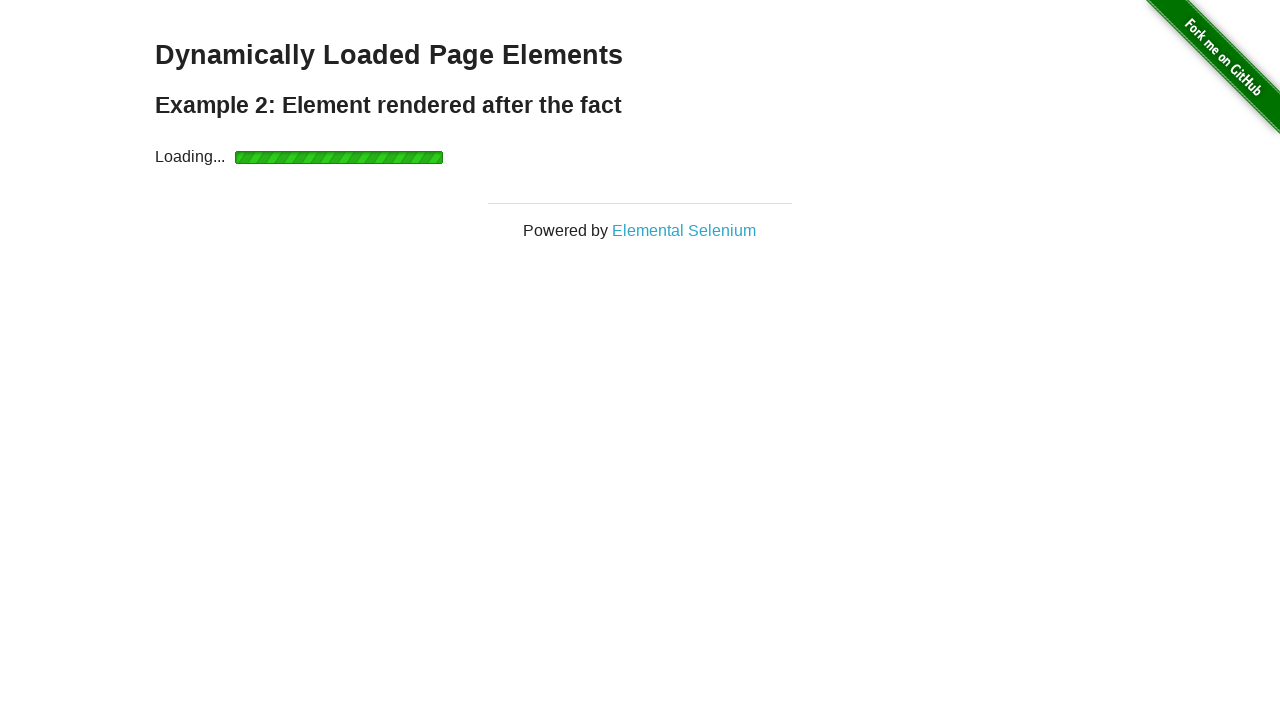

Waited for result text to become visible after dynamic loading
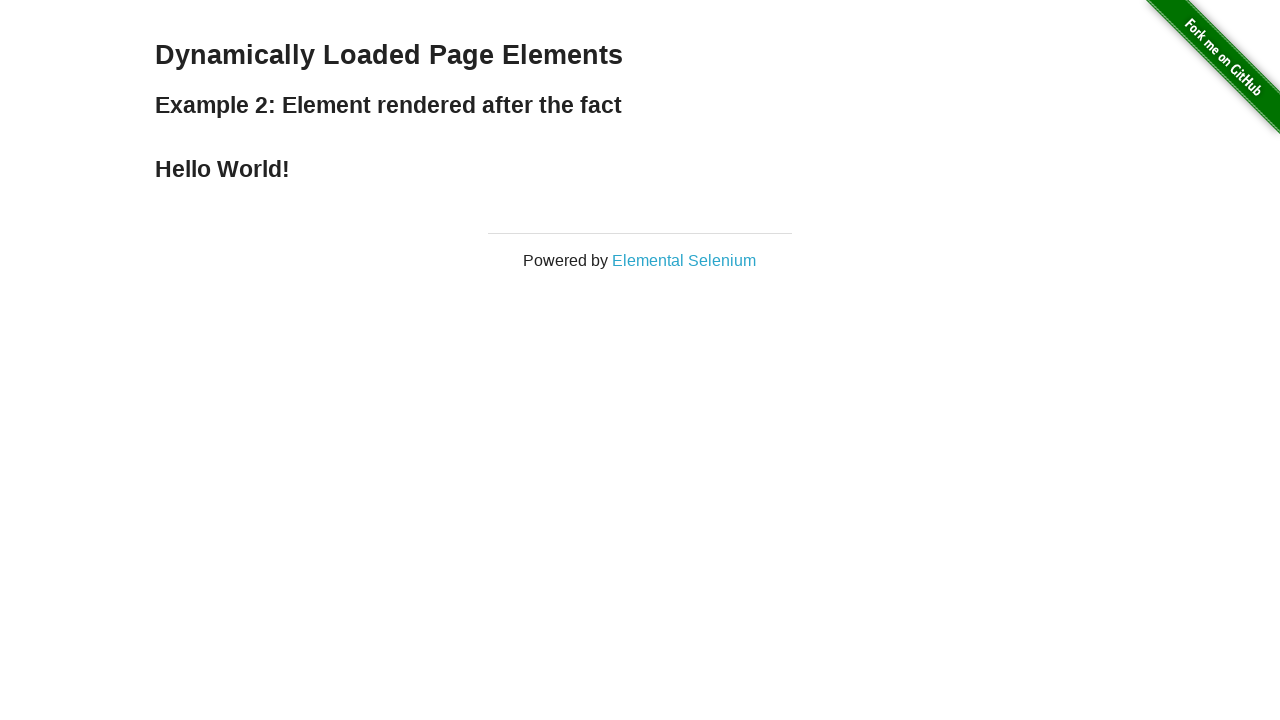

Verified result text content is 'Hello World!'
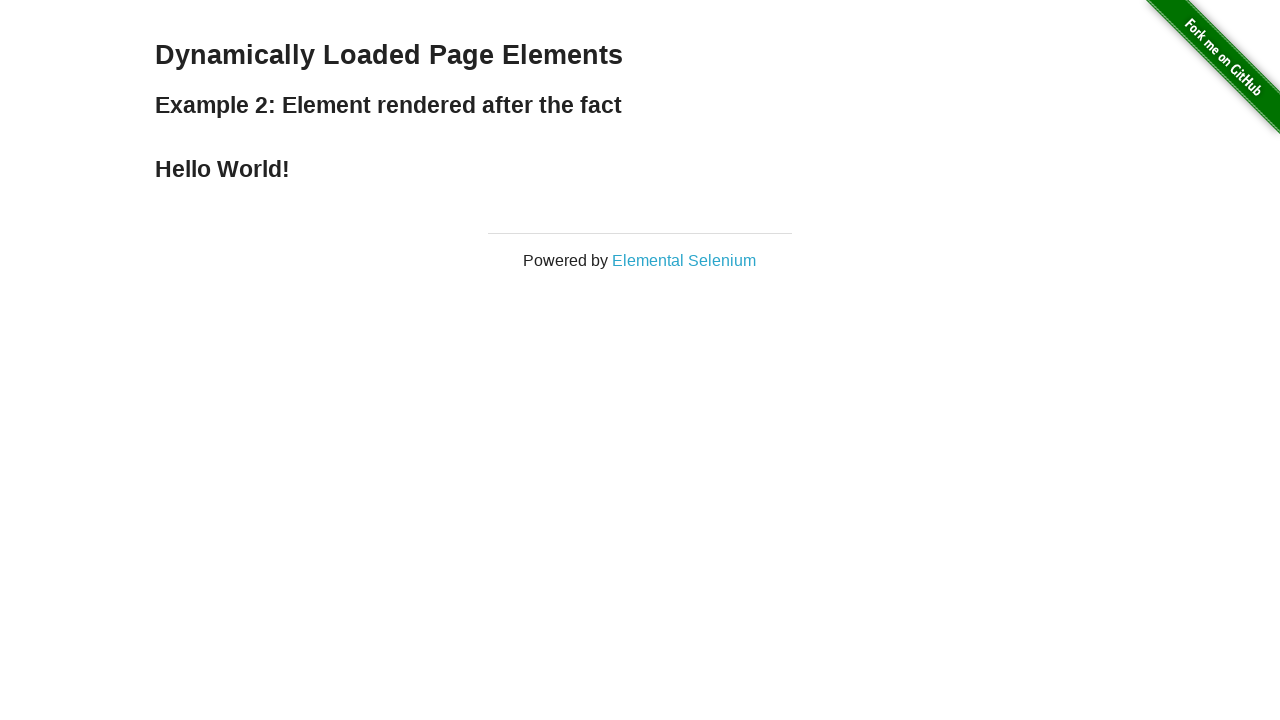

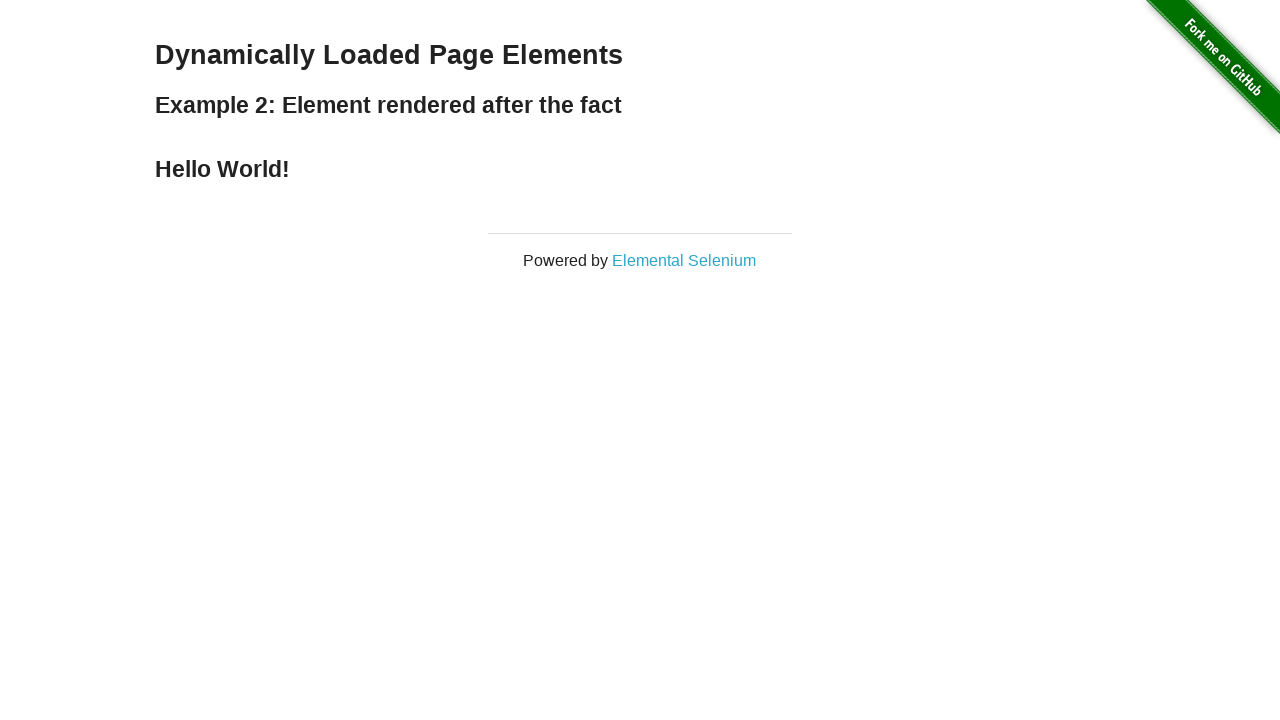